Navigates to a Selenium test page and clicks on a console error button to trigger browser logging

Starting URL: https://www.selenium.dev/selenium/web/bidi/logEntryAdded.html

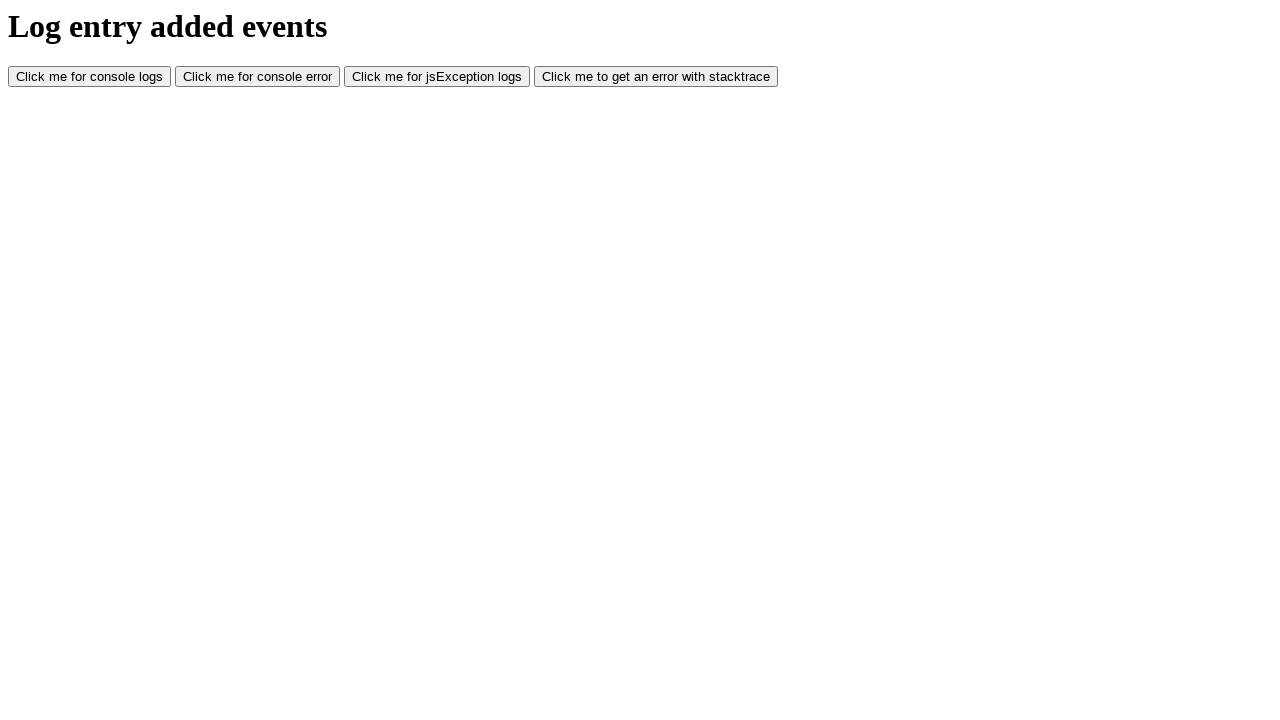

Navigated to Selenium bidi logEntryAdded test page
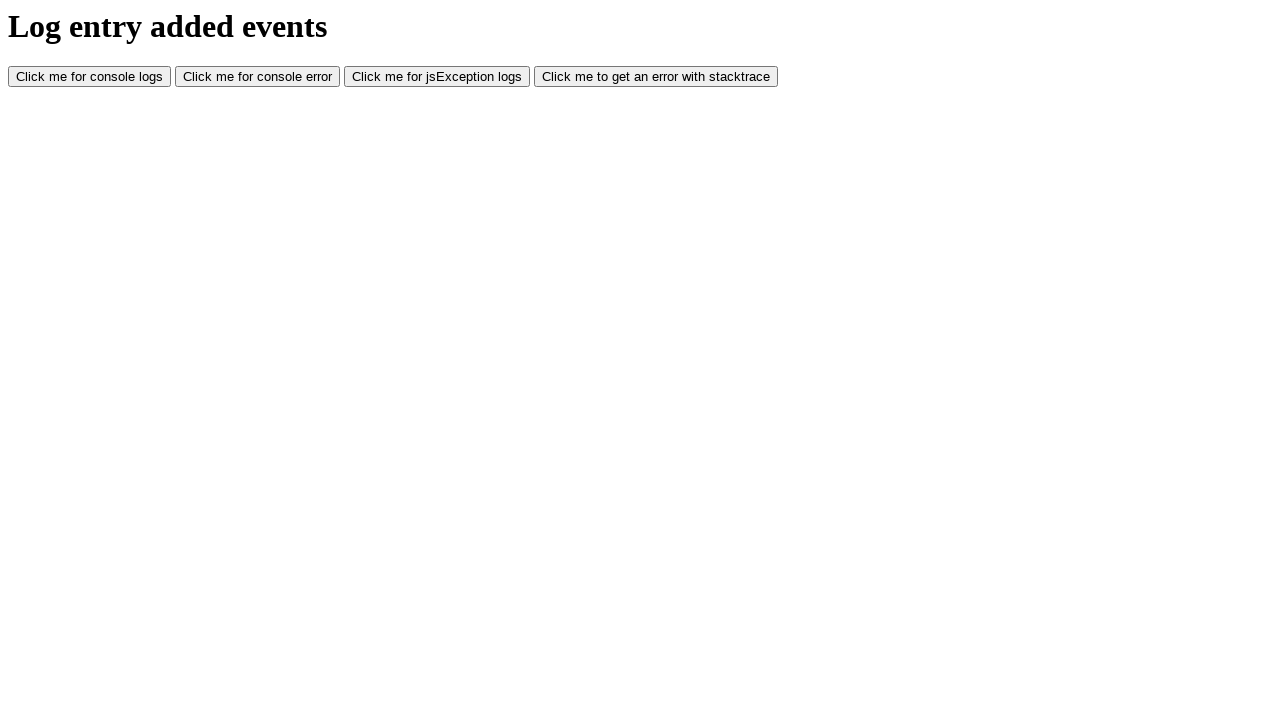

Clicked console error button to trigger browser logging at (258, 77) on #consoleError
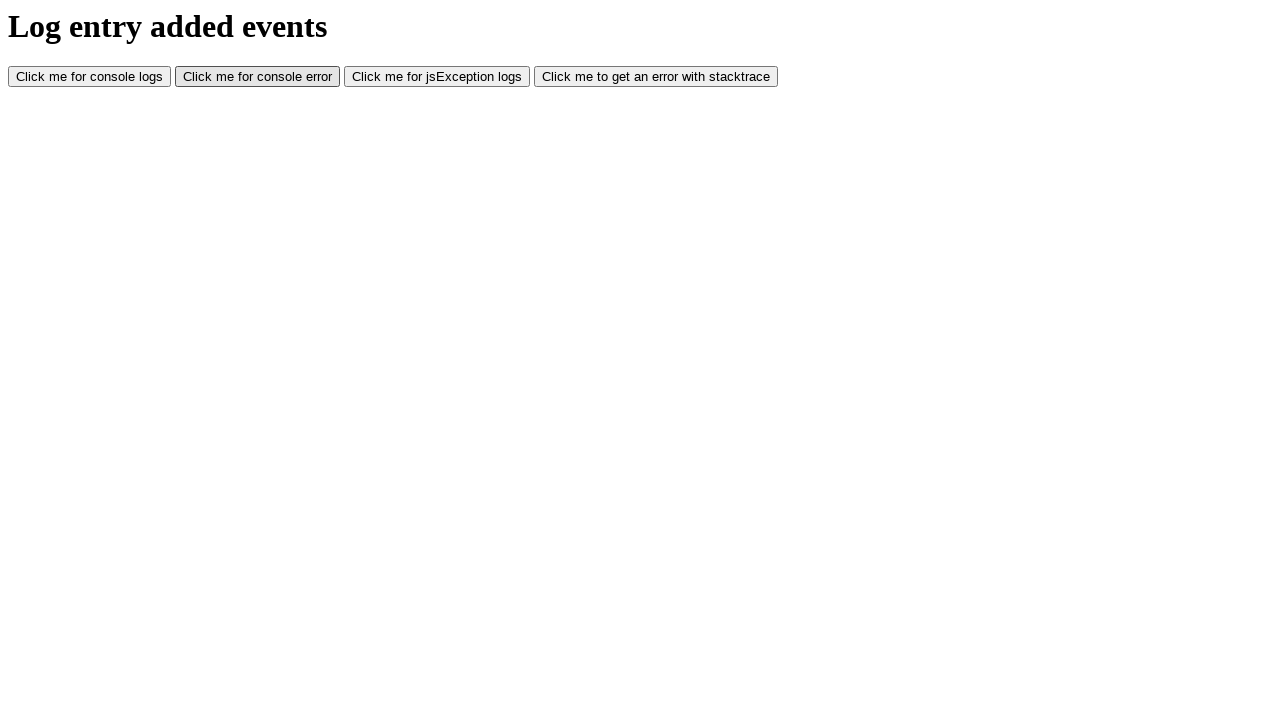

Waited 500ms for console error action to complete
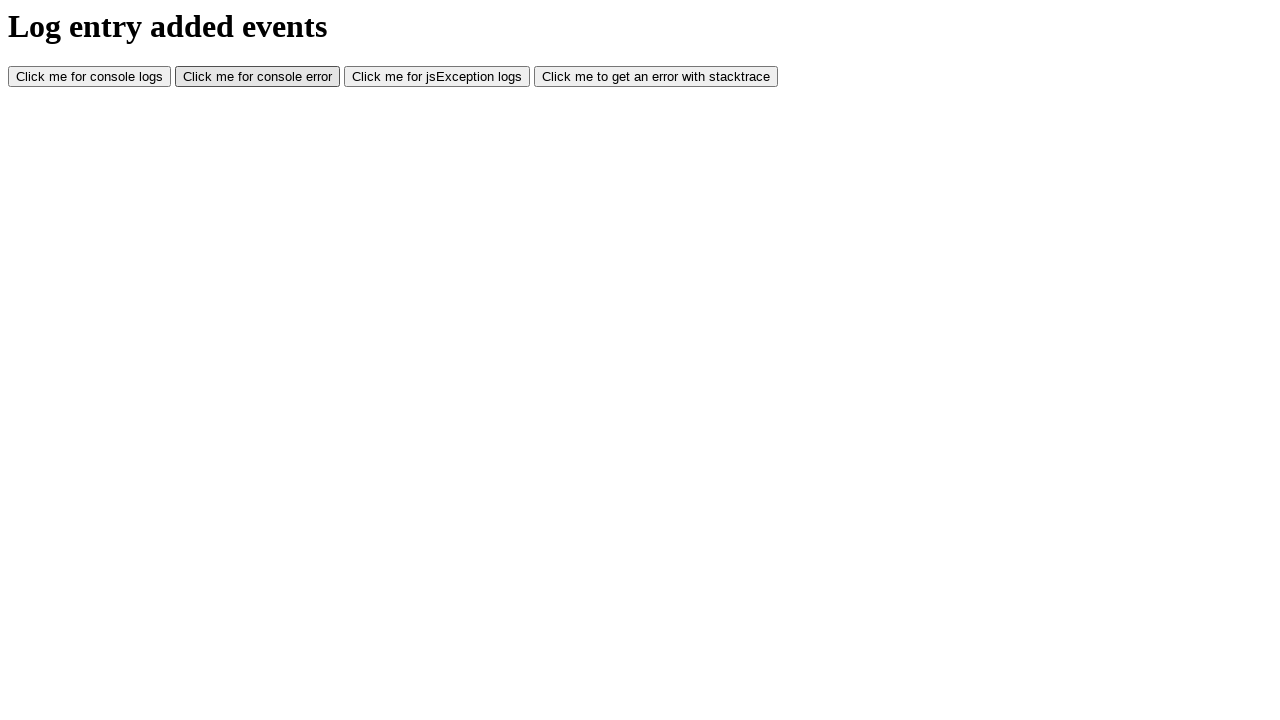

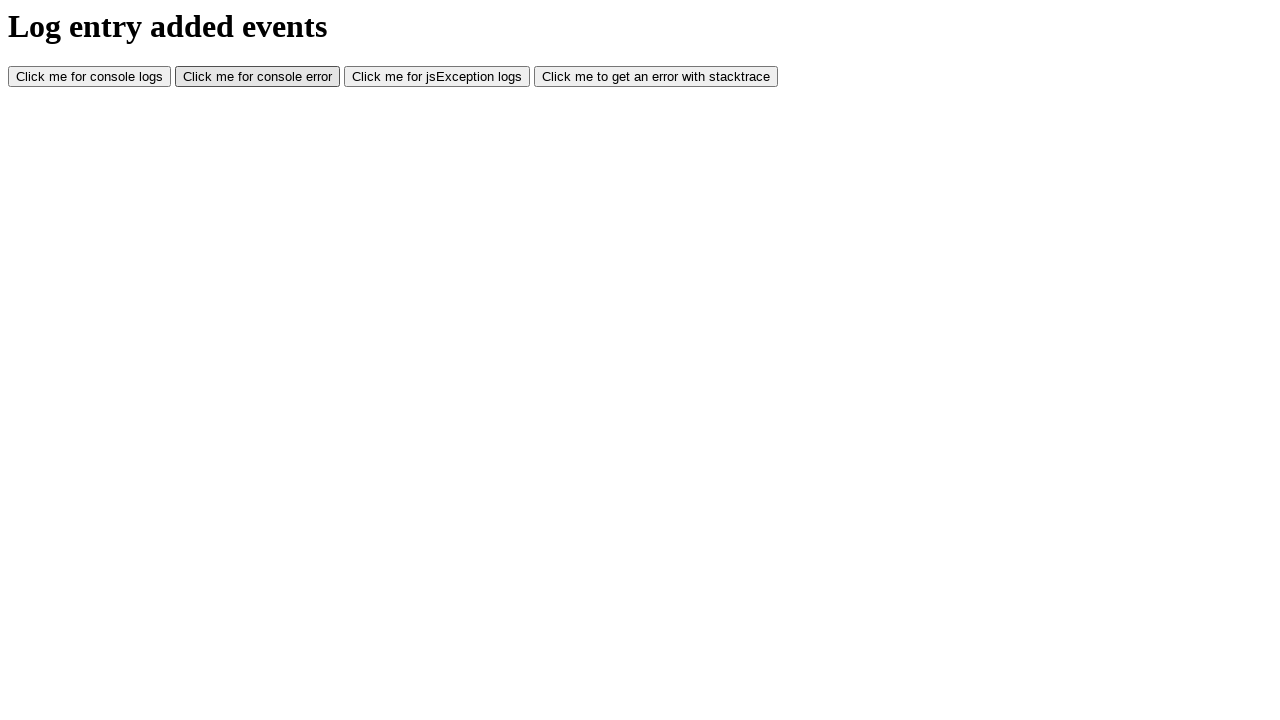